Tests the dynamic controls page by clicking the Remove button to remove a checkbox and verifying the "It's gone!" message appears.

Starting URL: https://the-internet.herokuapp.com/dynamic_controls

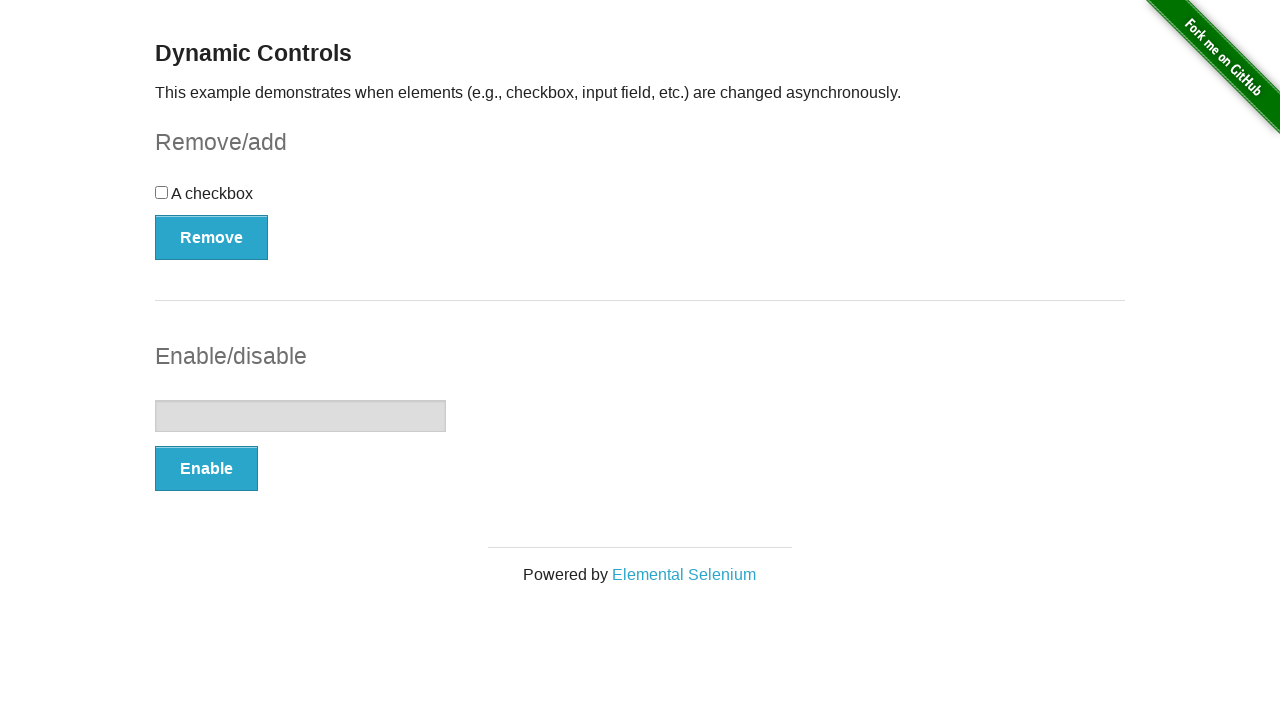

Navigated to the dynamic controls page
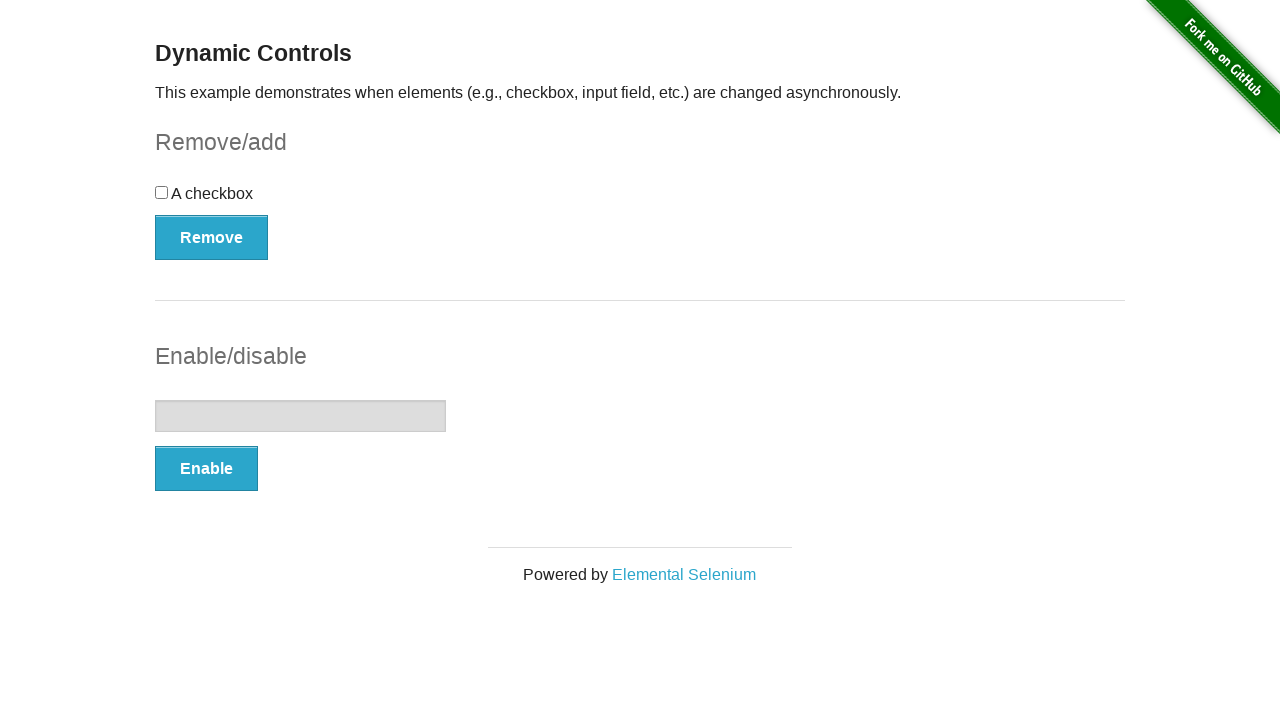

Clicked the Remove button to remove the checkbox at (212, 237) on button[onclick='swapCheckbox()']
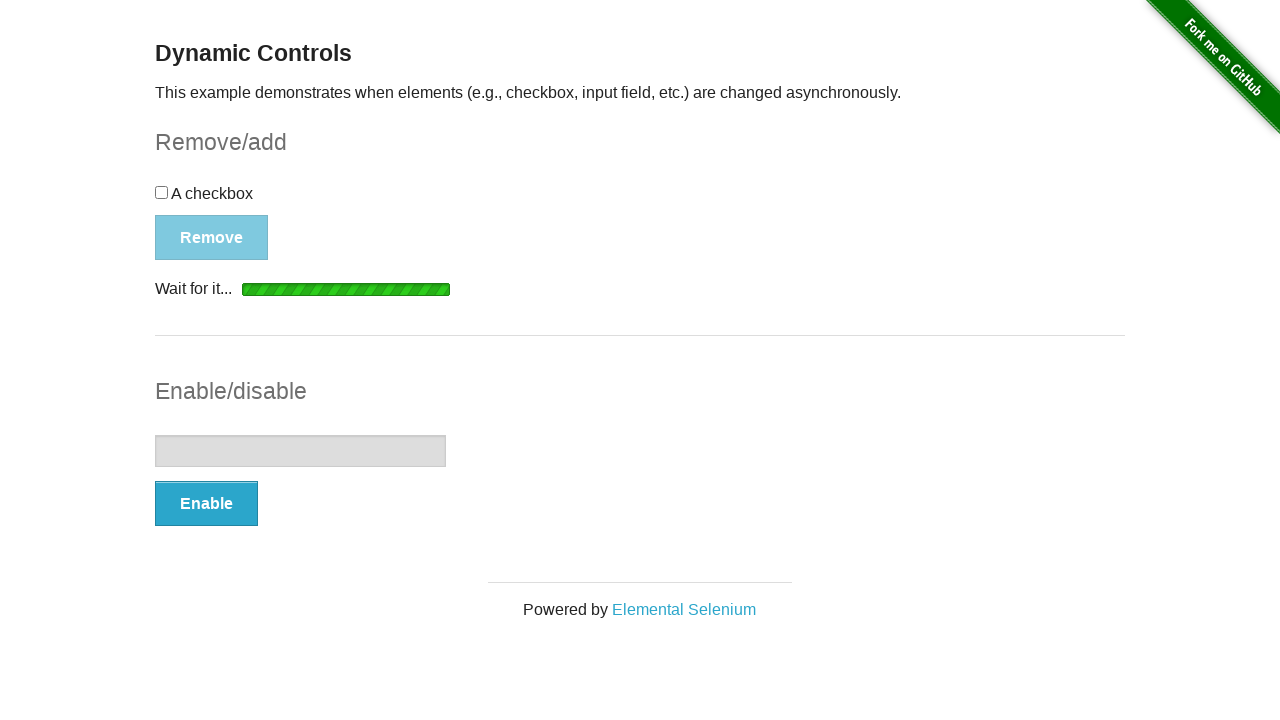

Waited for 'It's gone!' message to appear
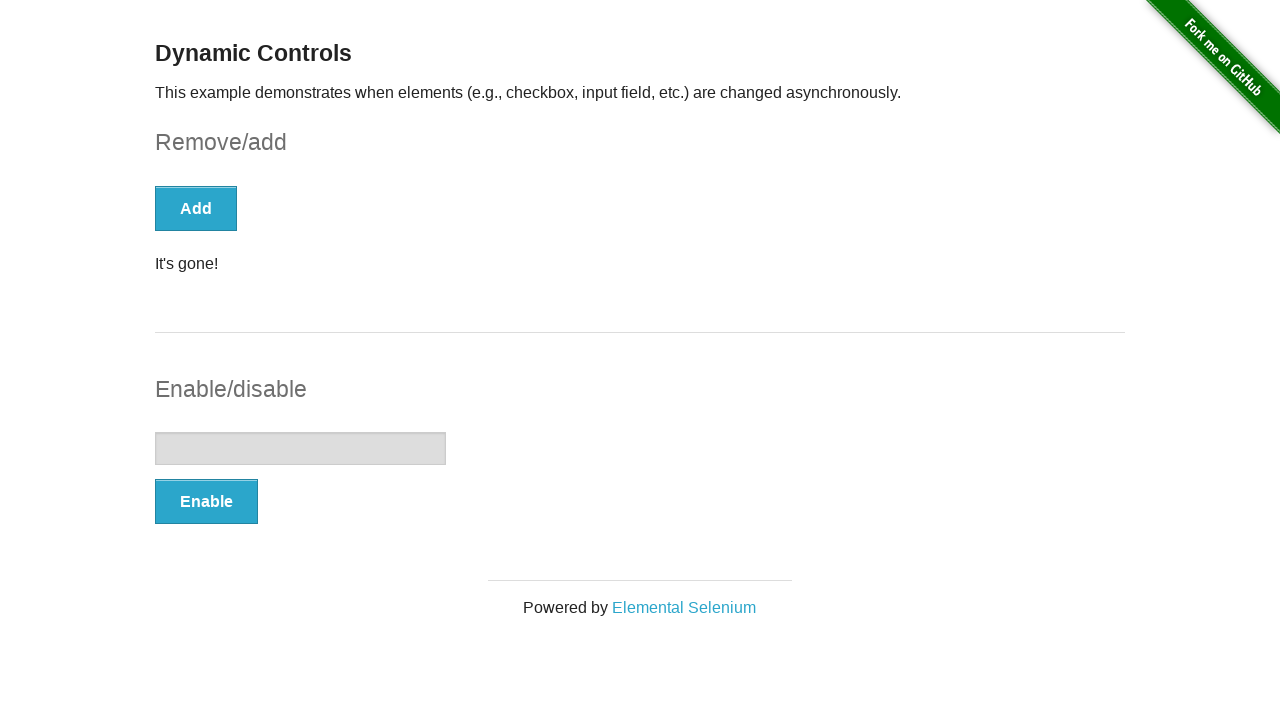

Verified that the 'It's gone!' message is visible
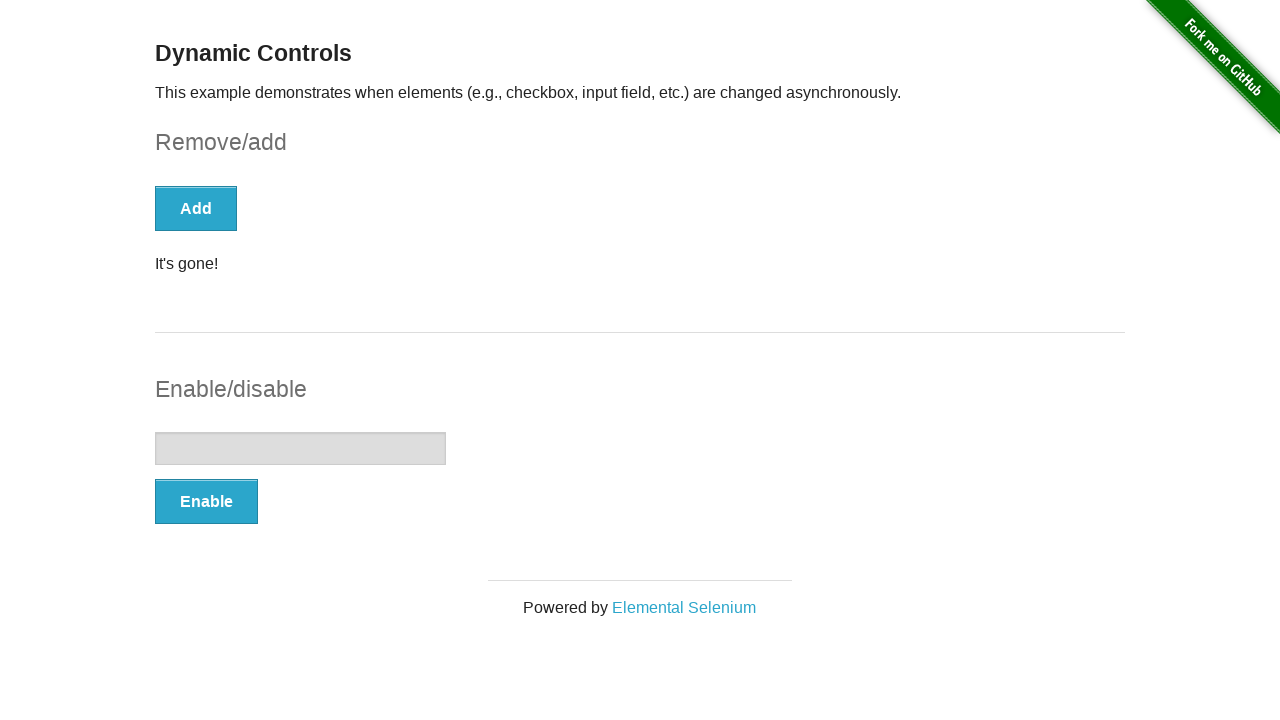

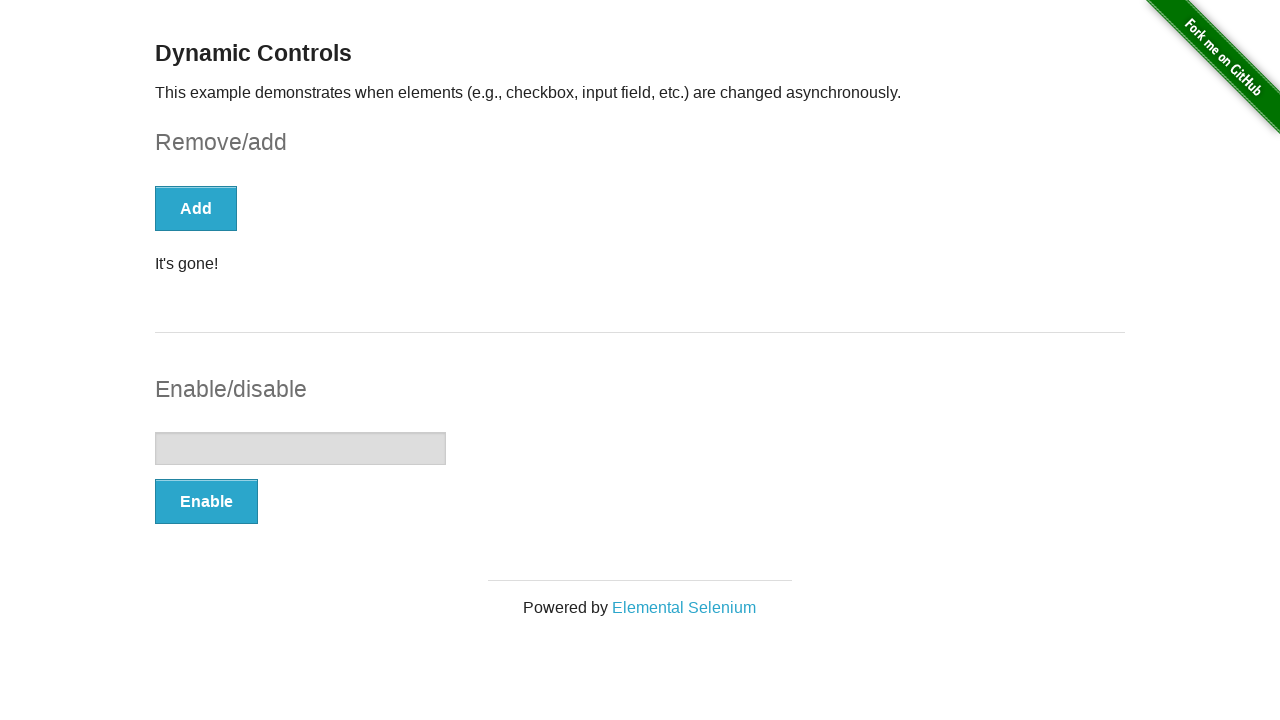